Tests clicking on a button identified by CSS class selector, verifying that the selector works consistently

Starting URL: http://uitestingplayground.com/classattr

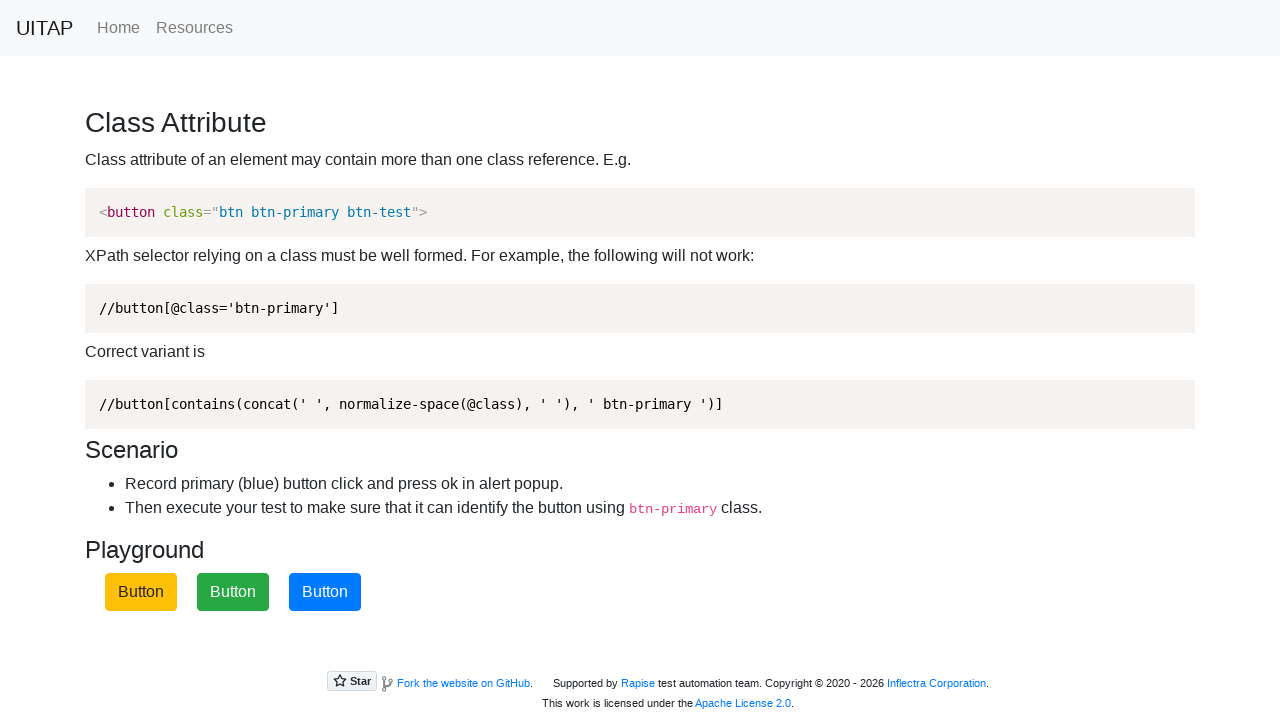

Clicked the blue button using CSS class selector '.btn.btn-primary' at (325, 592) on .btn.btn-primary
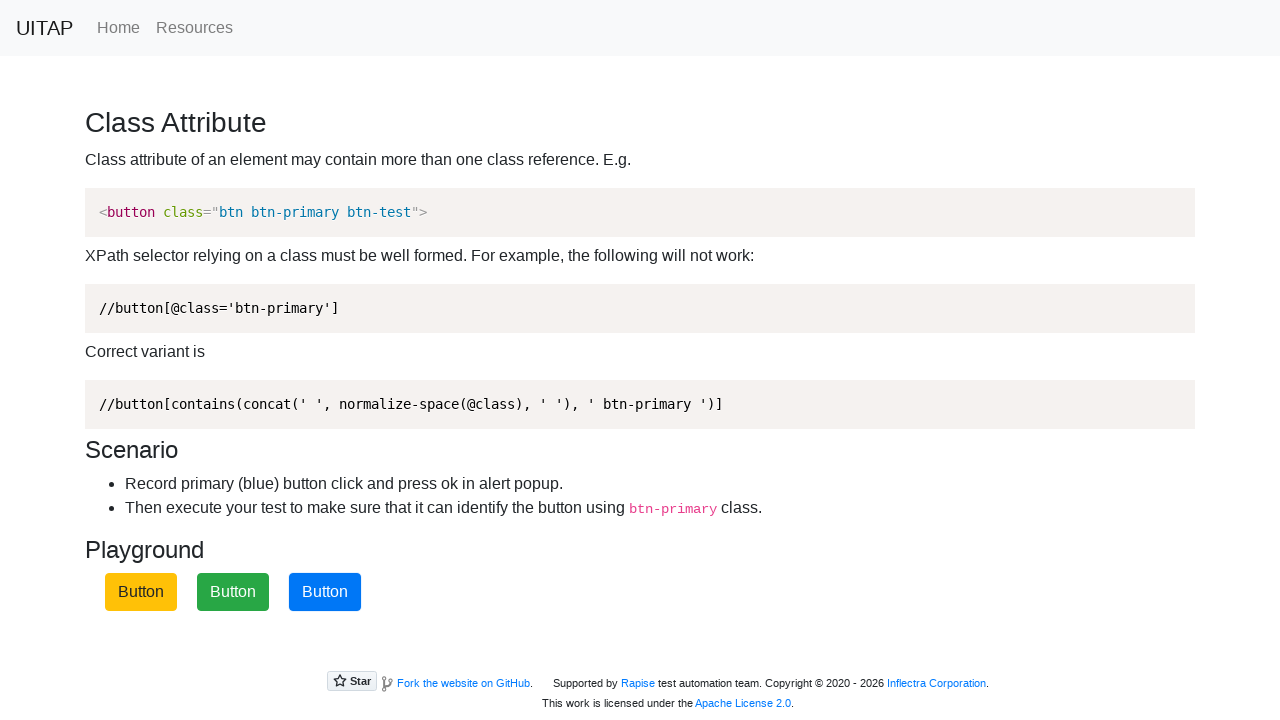

Set up dialog handler to accept alert
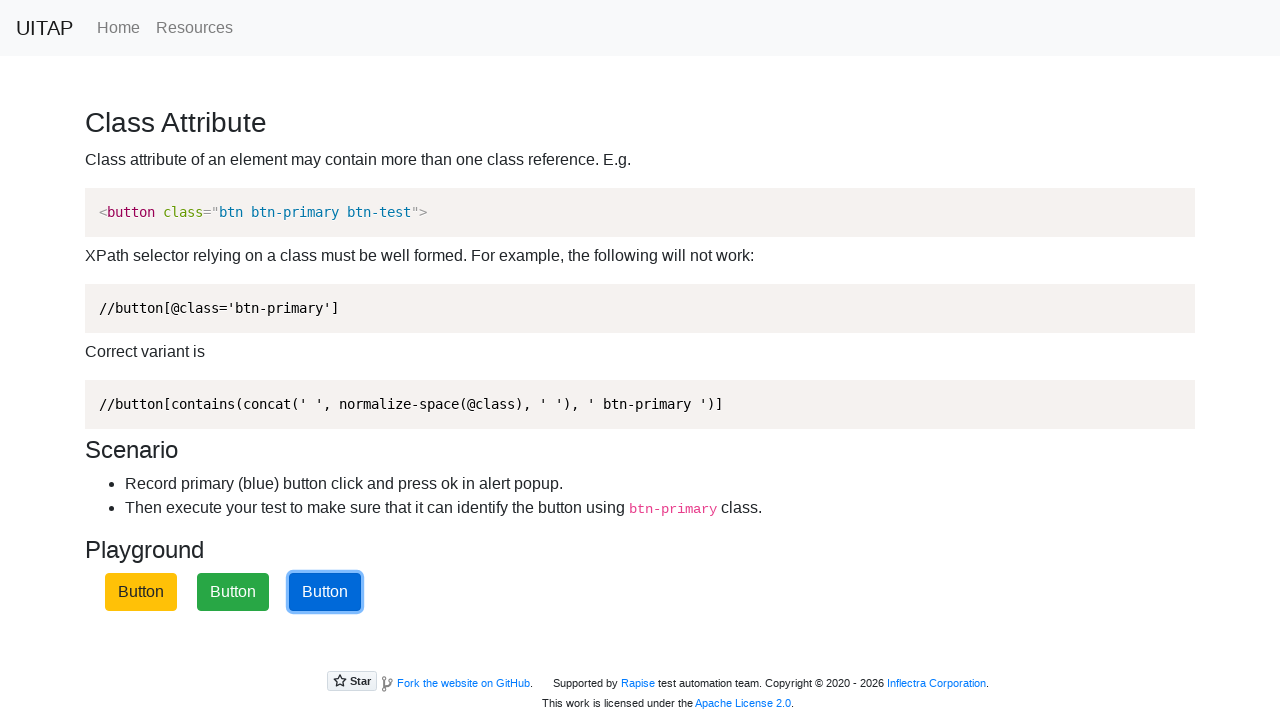

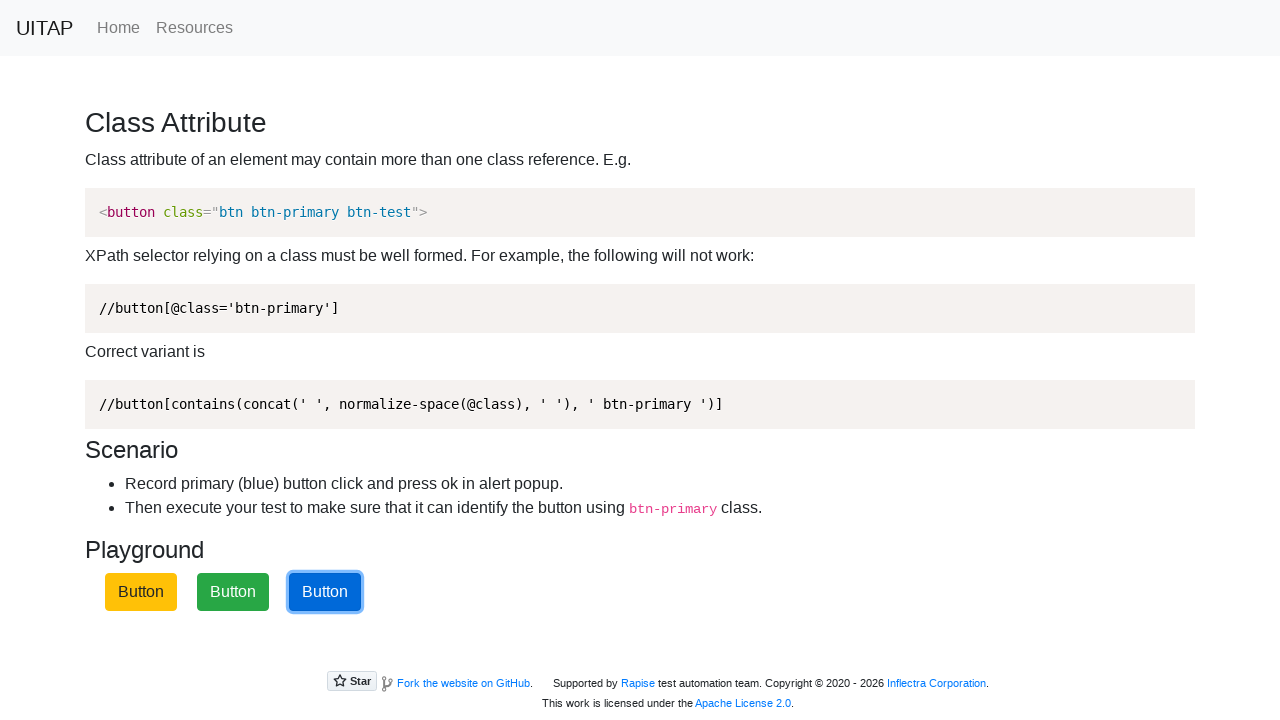